Tests CSS selectors on the DemoQA Elements page by locating a text box element and clicking on the checkbox menu item.

Starting URL: https://demoqa.com/elements

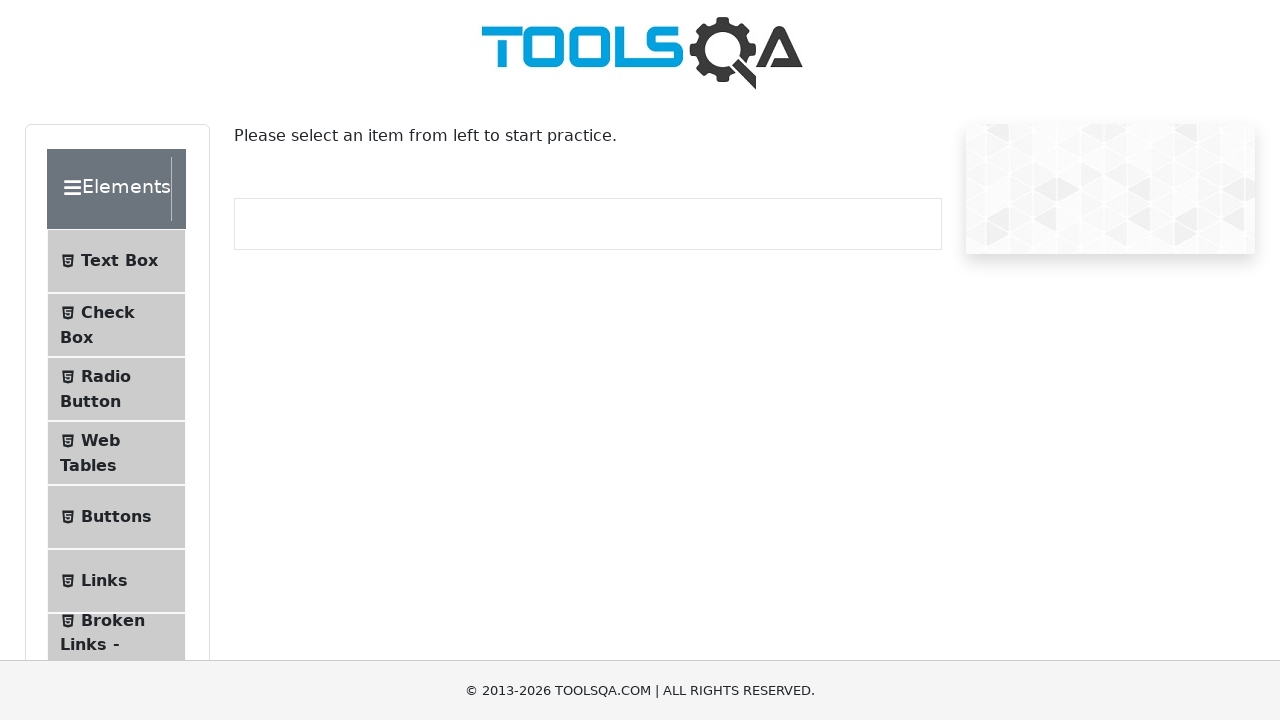

Set viewport size to 1920x1080
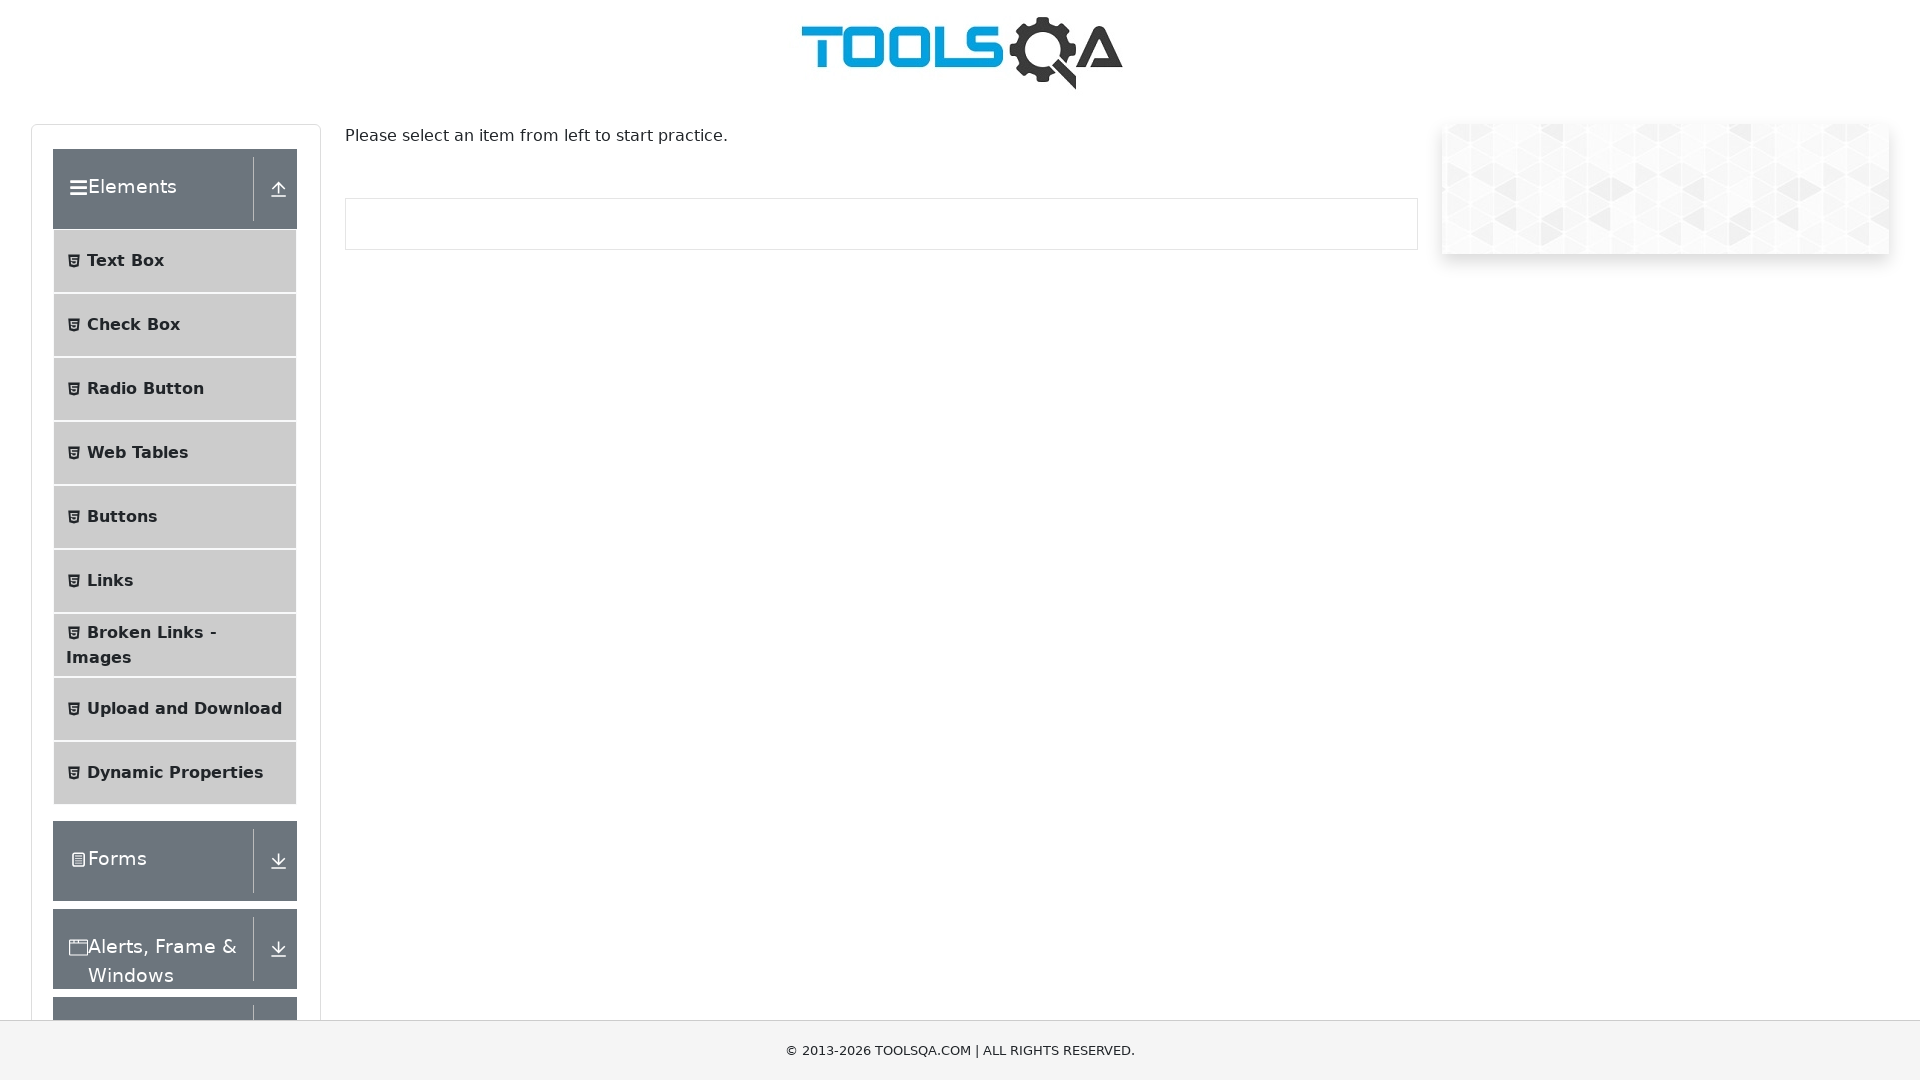

Hid the fixed banner element
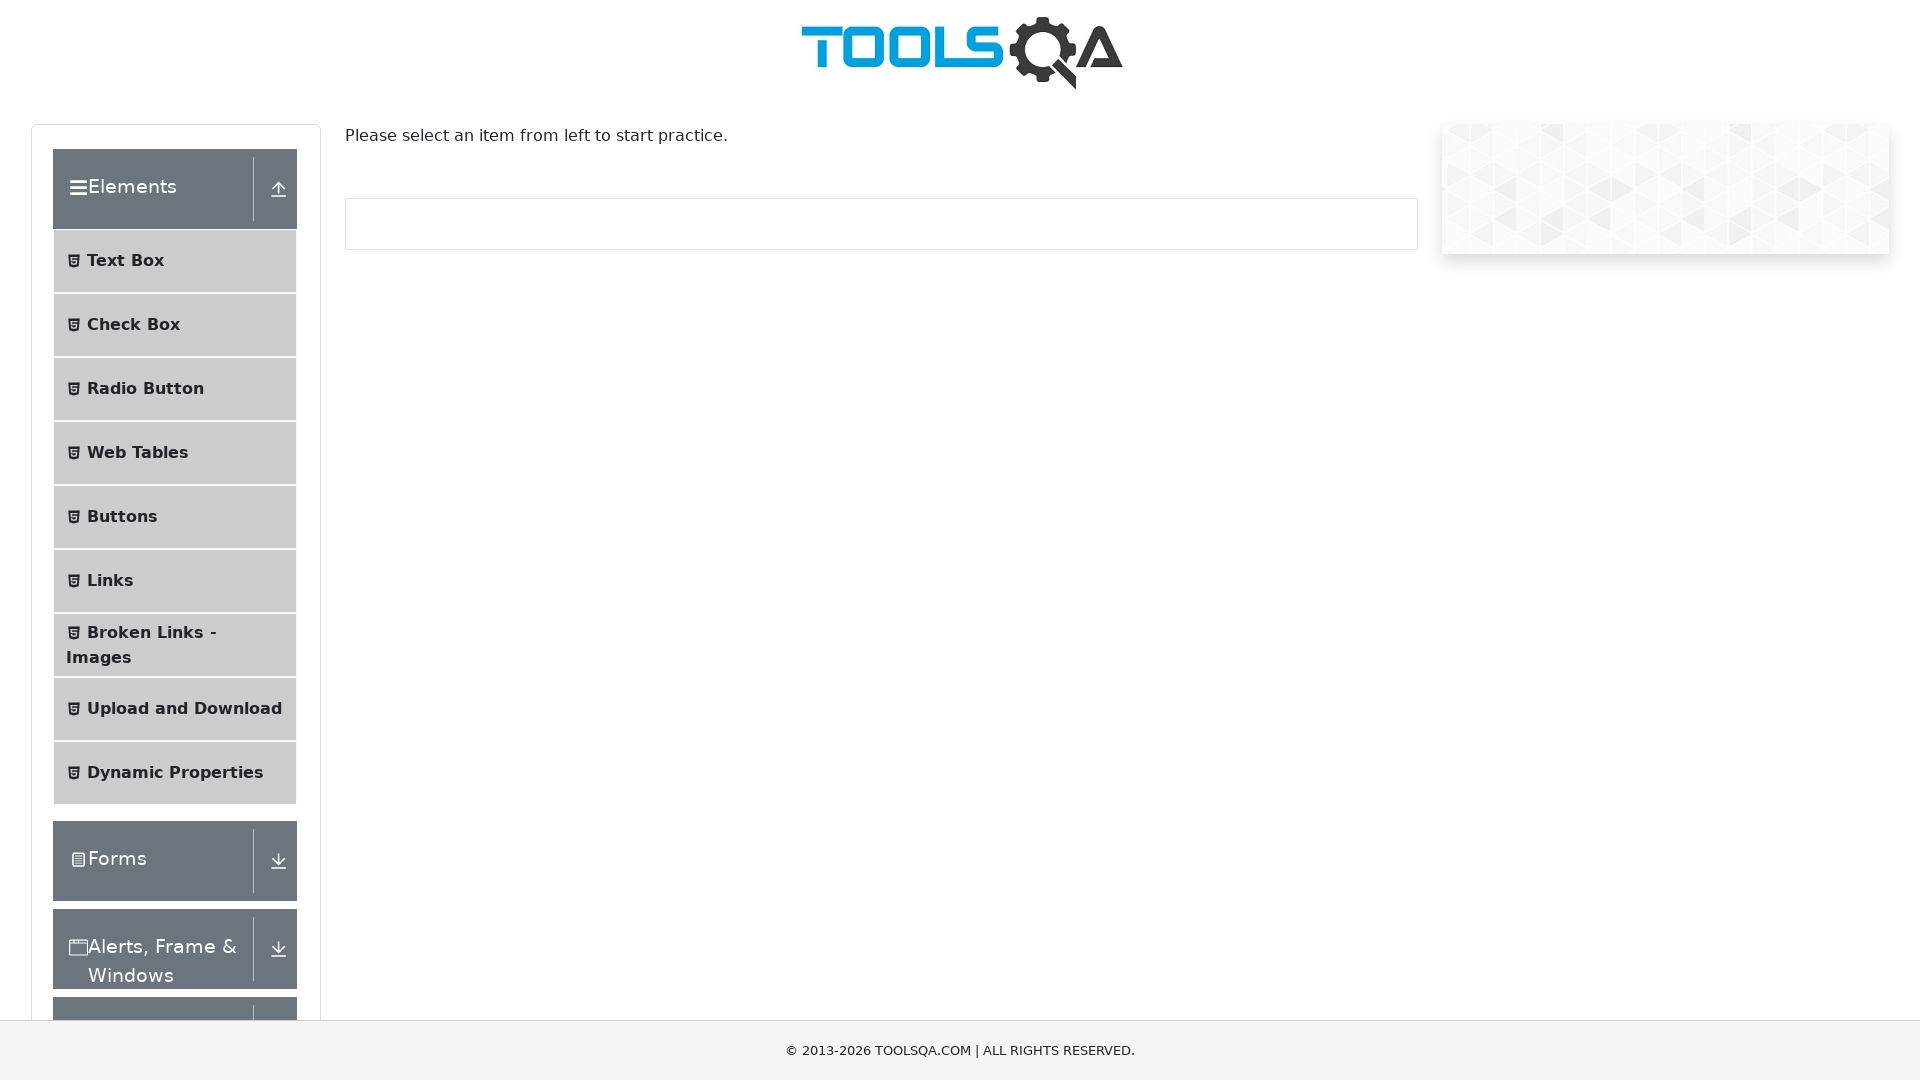

Hid the footer element
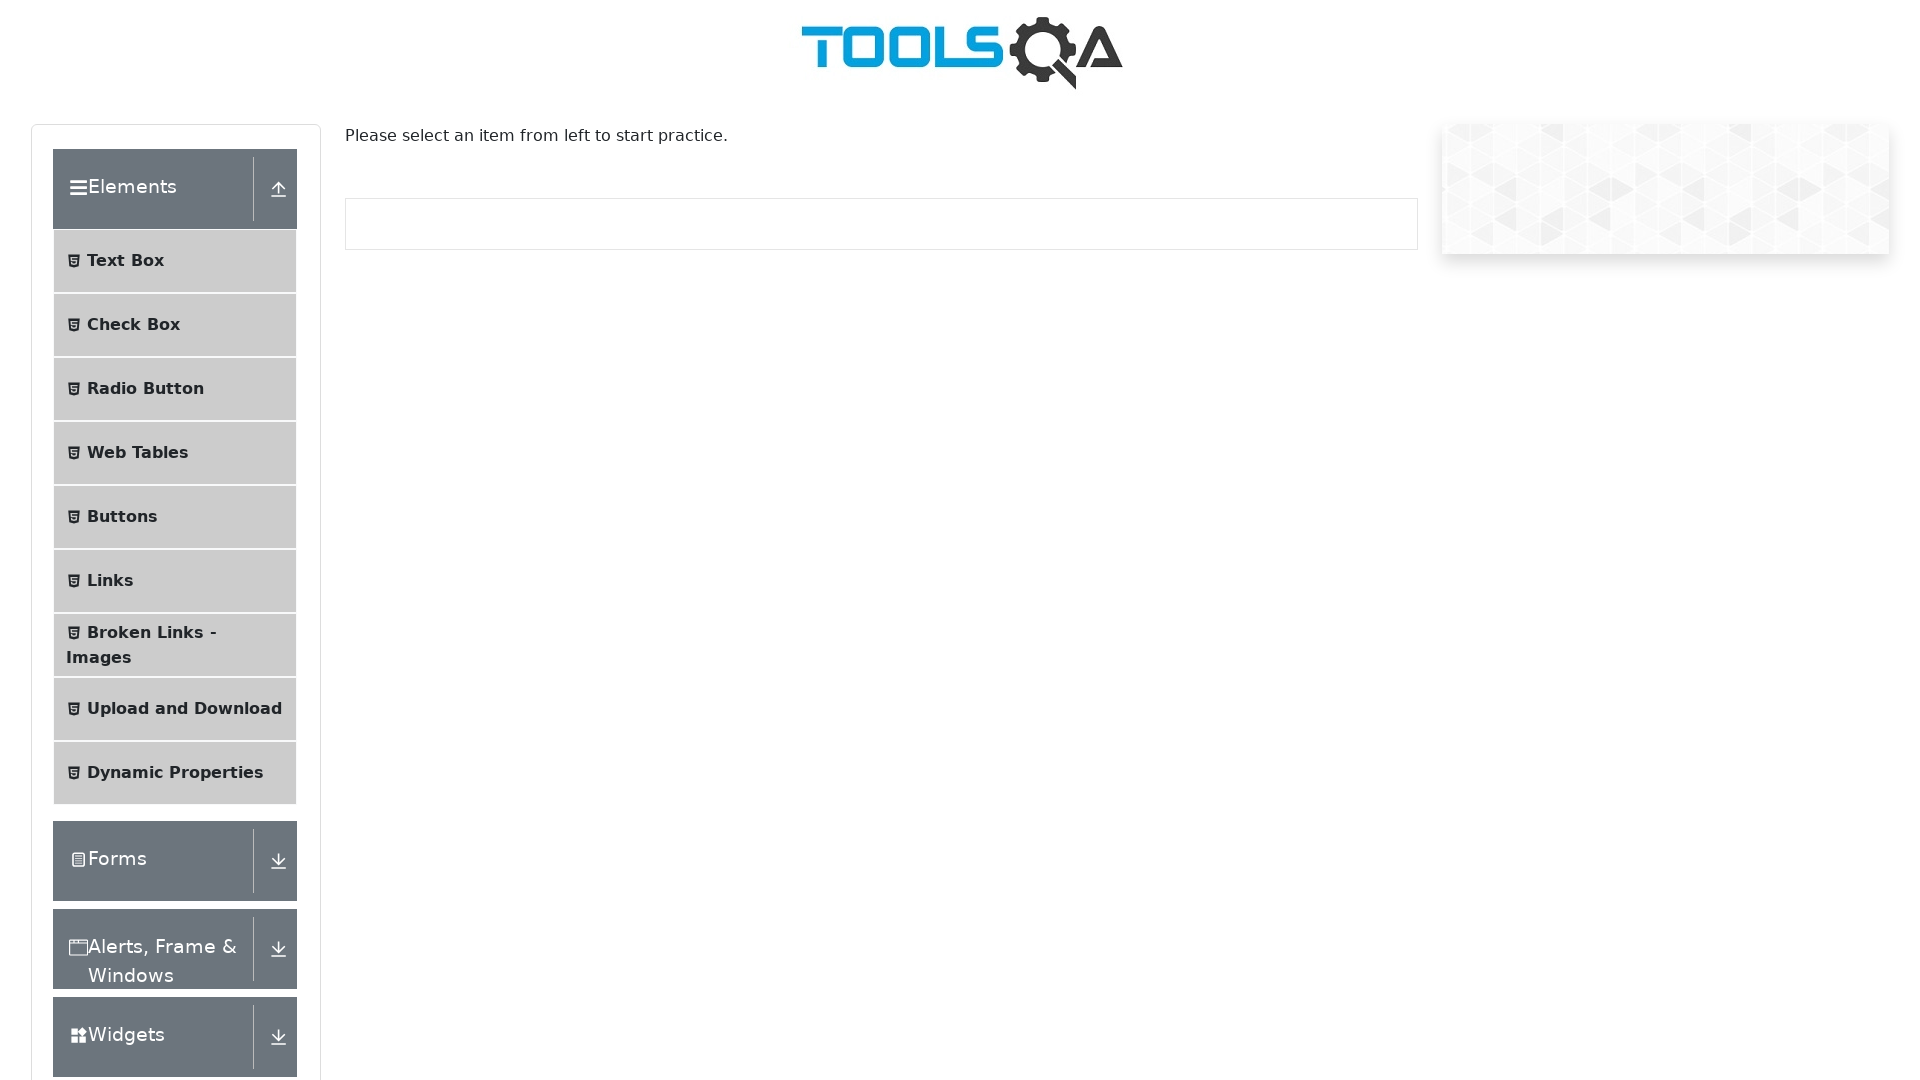

Text box element loaded
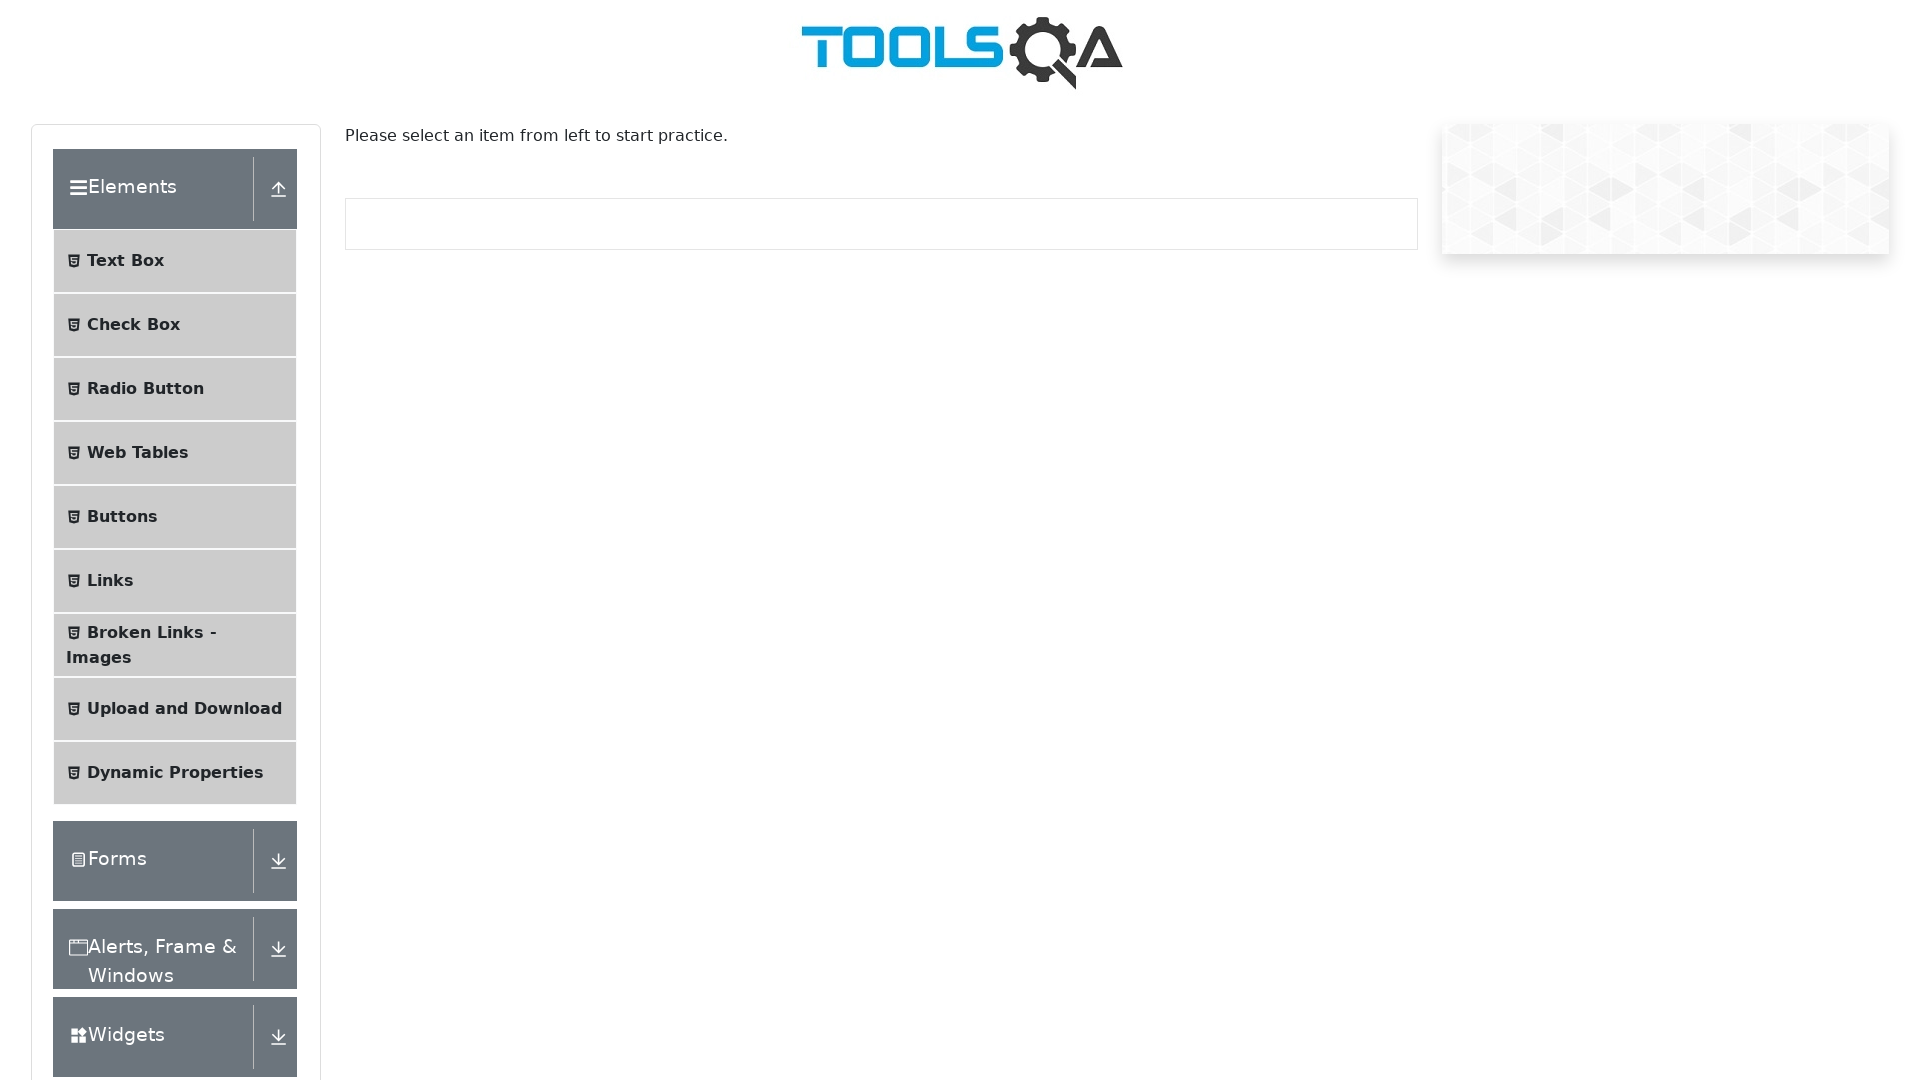

Clicked on checkbox menu item at (175, 325) on li[id='item-1']
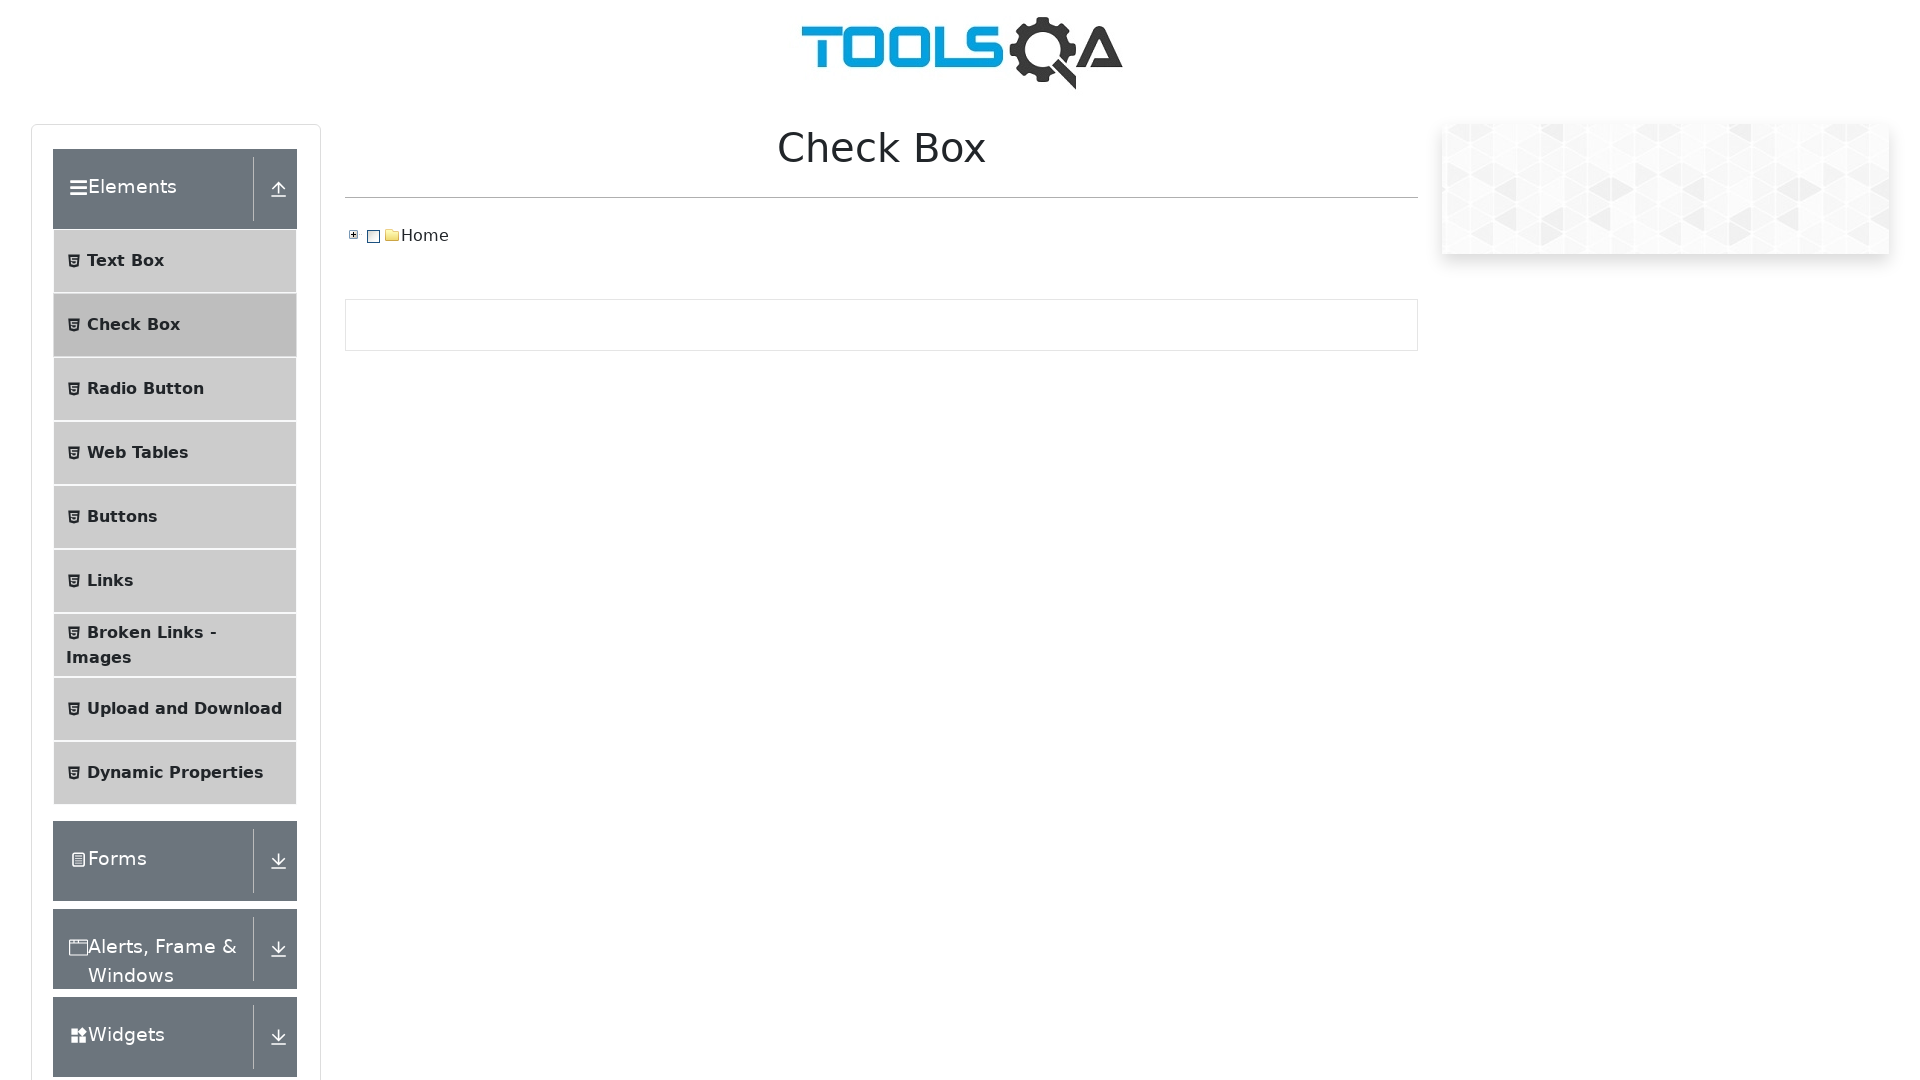

Page finished loading (networkidle state reached)
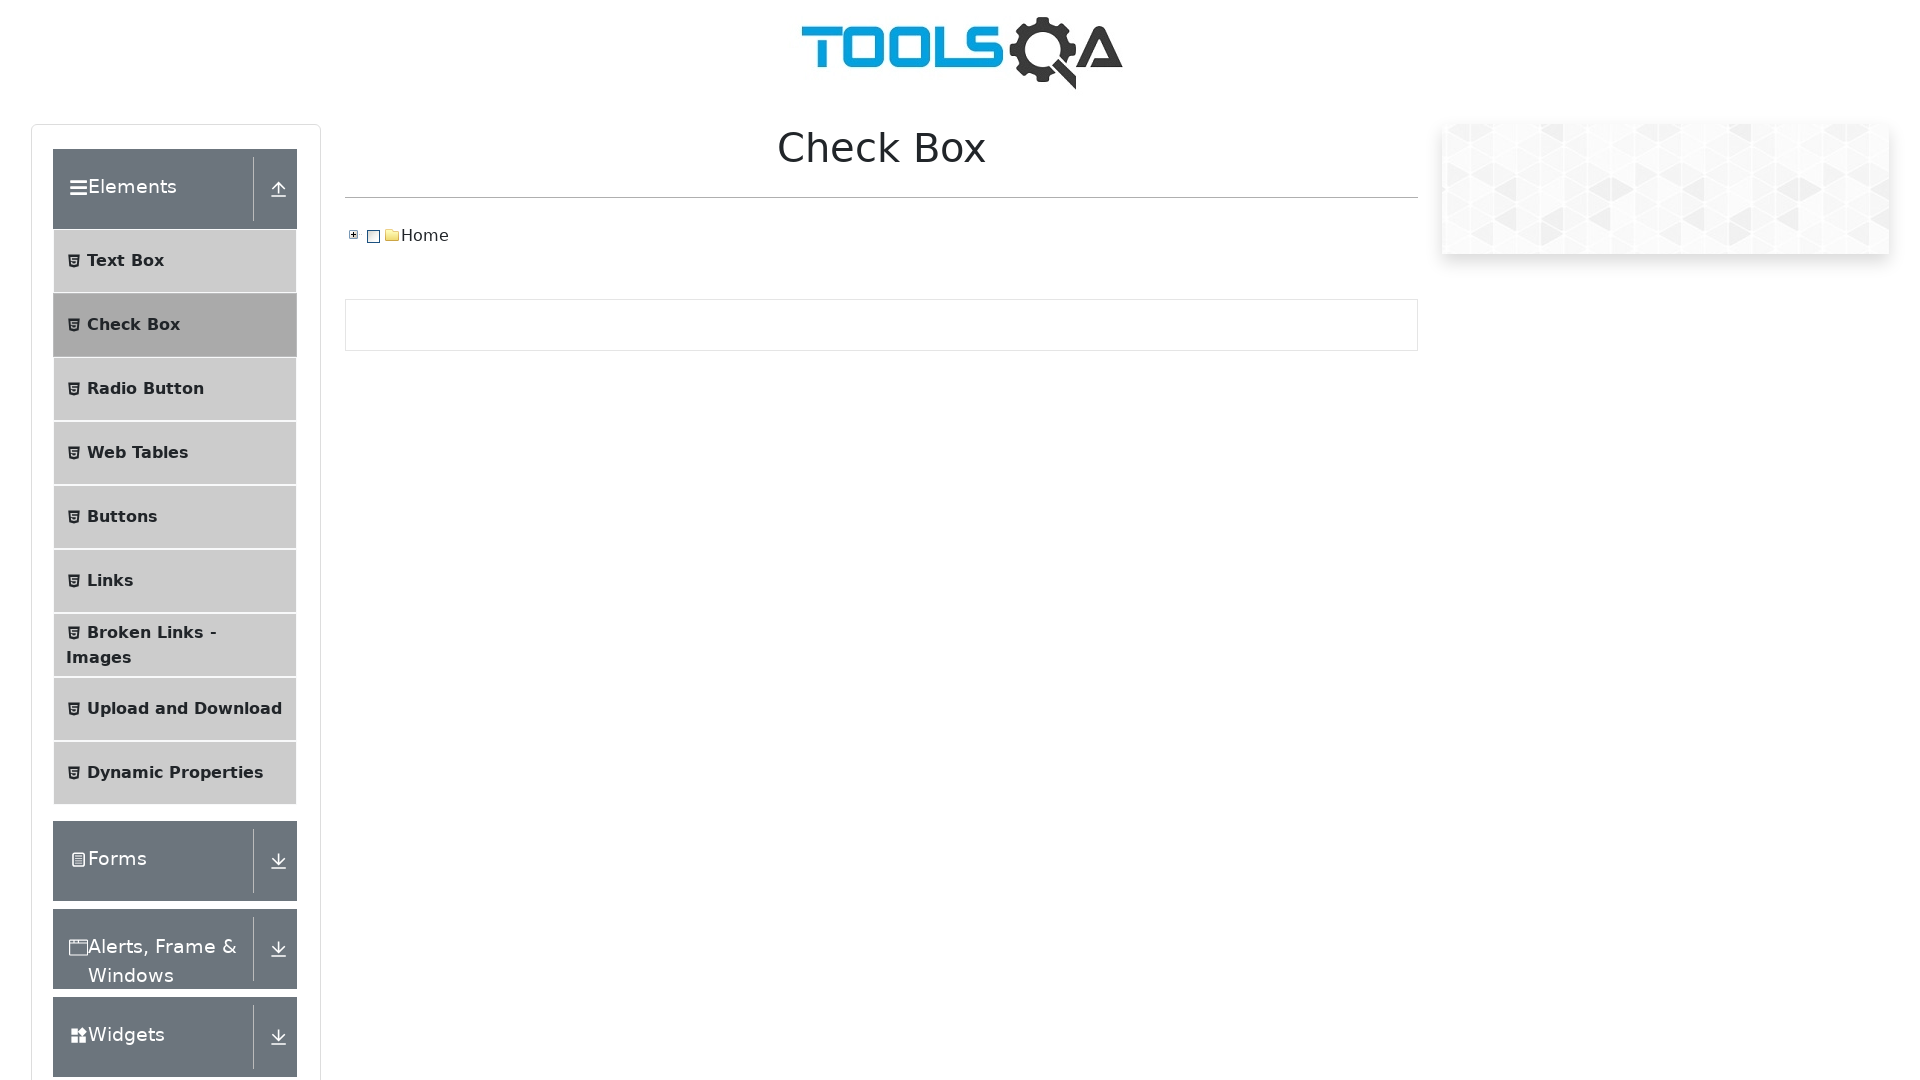

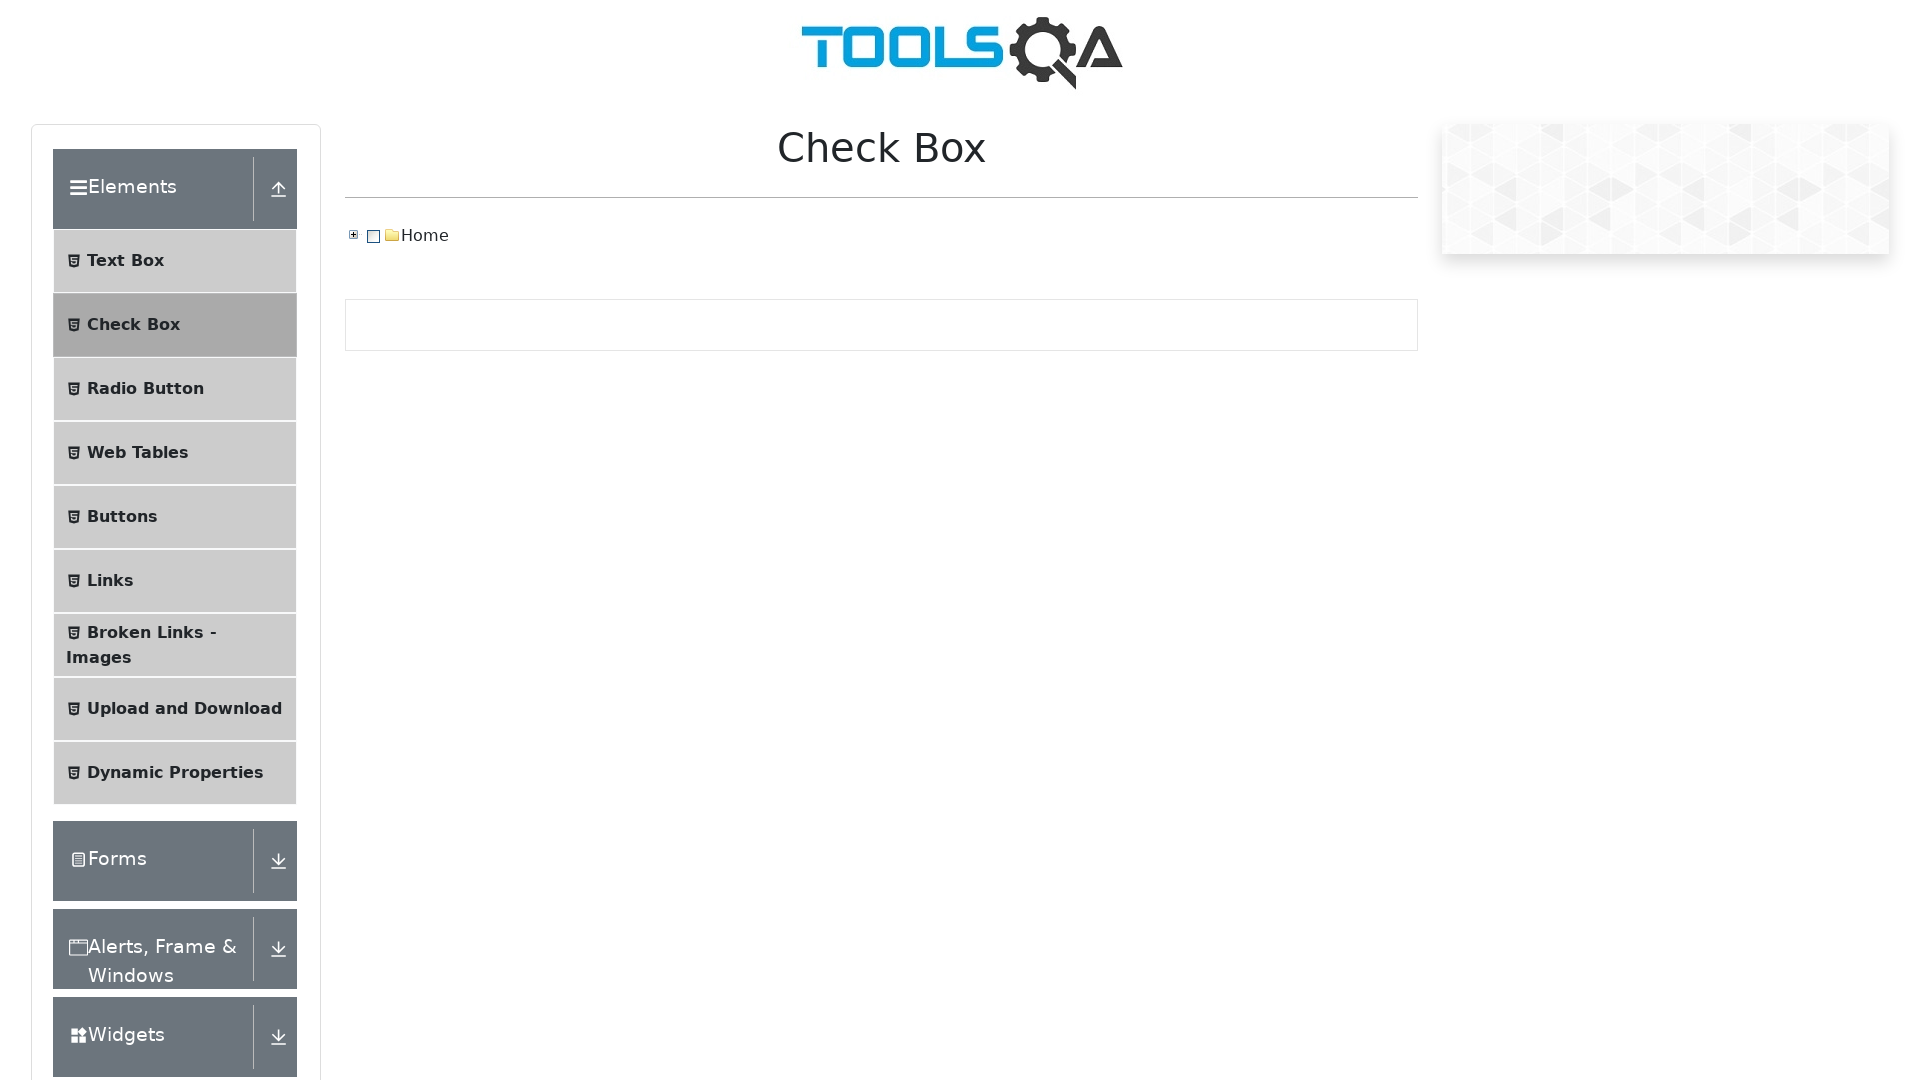